Tests navigation on ADP website by clicking on the Resources link in the footer/navigation area and verifying the link text

Starting URL: https://www.adp.com/

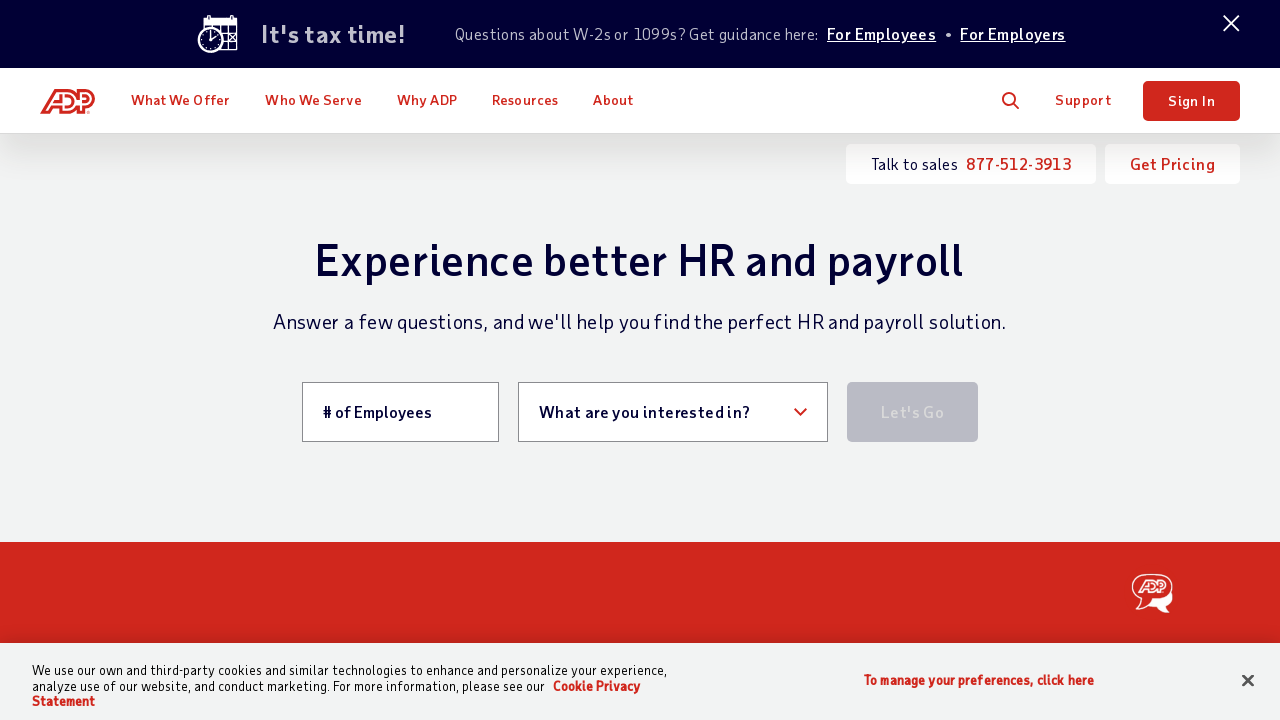

Located Resources link in footer navigation
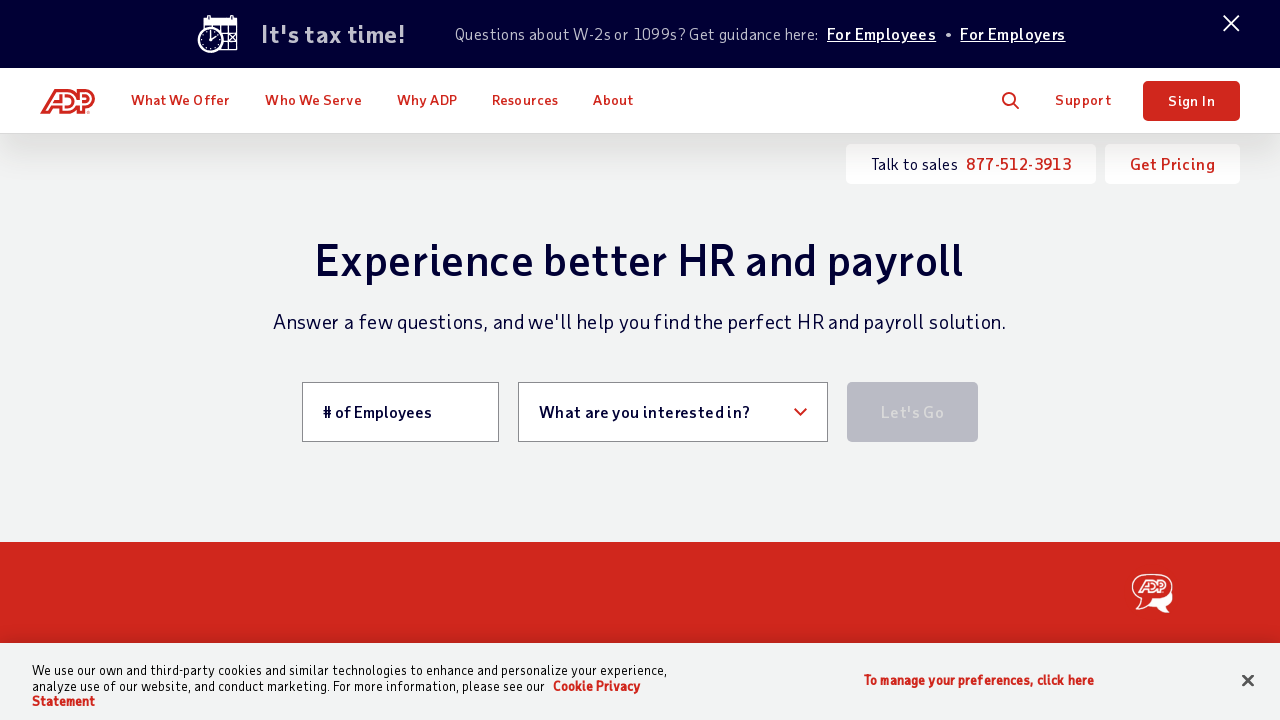

Resources link selector is visible and ready
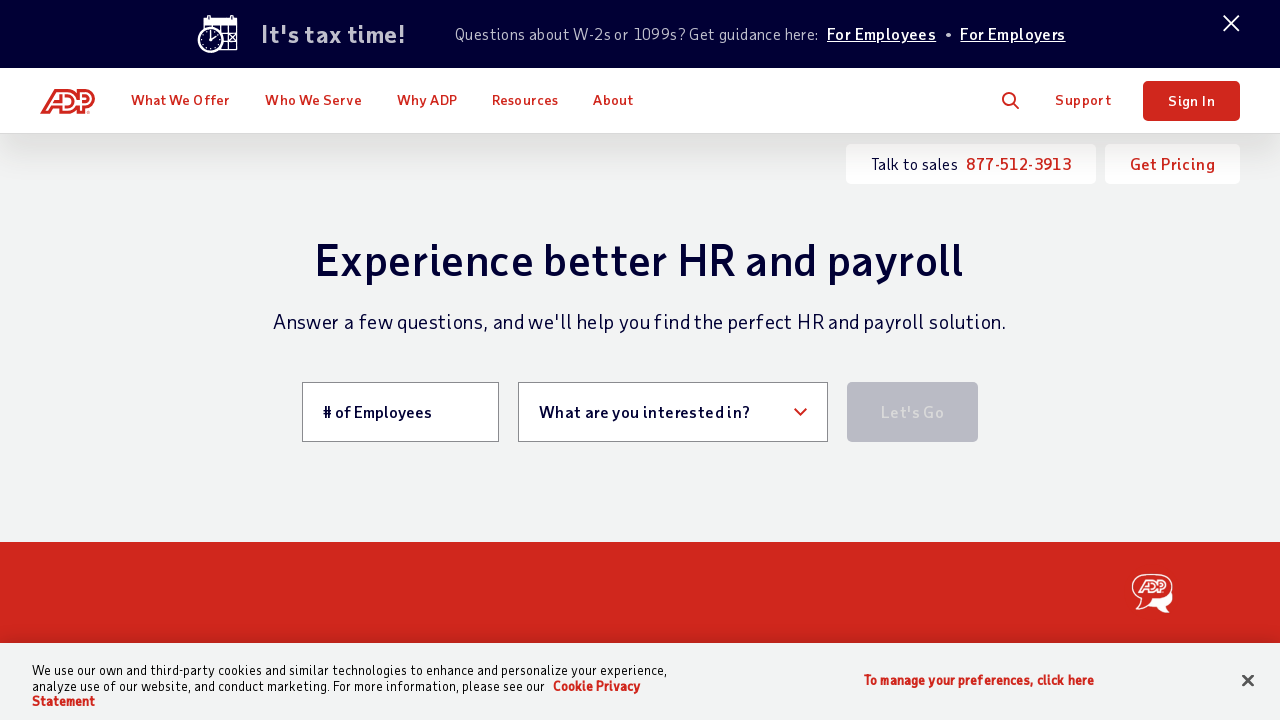

Clicked on Resources link in footer at (826, 360) on xpath=//div[@class='col-xs-6 col-sm-2']//a[text()='Resources']
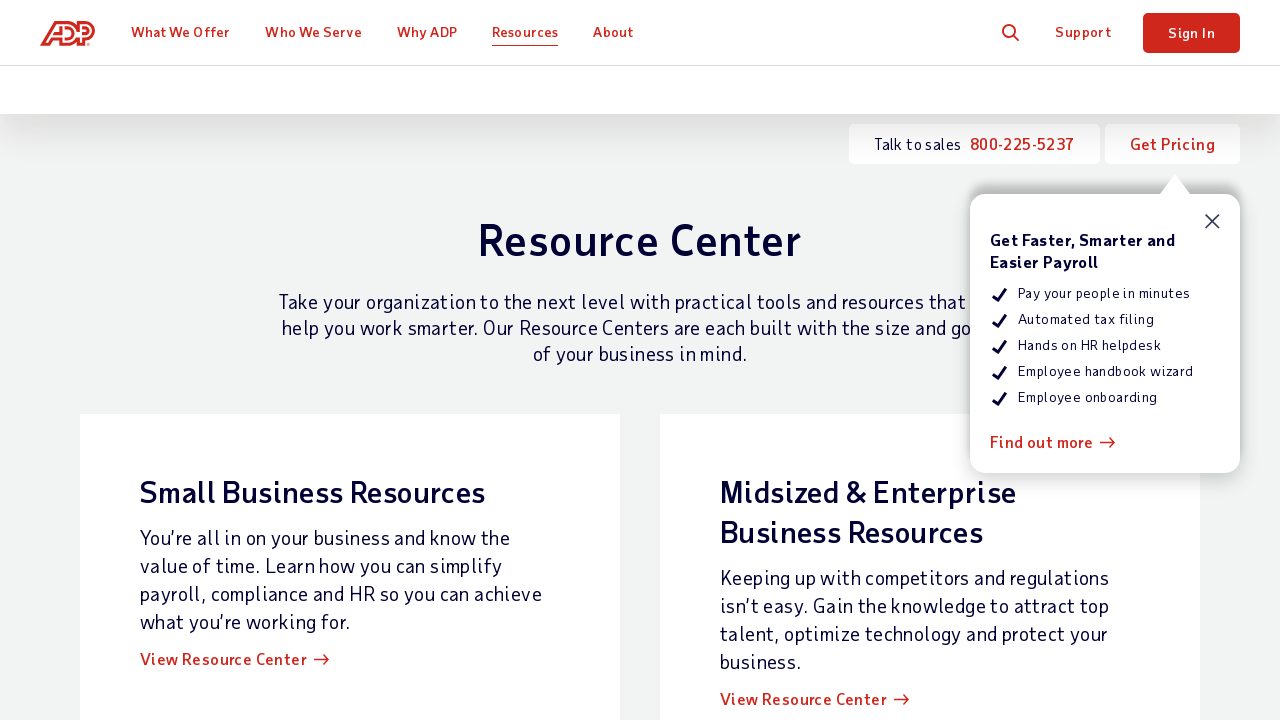

Navigation completed and page fully loaded
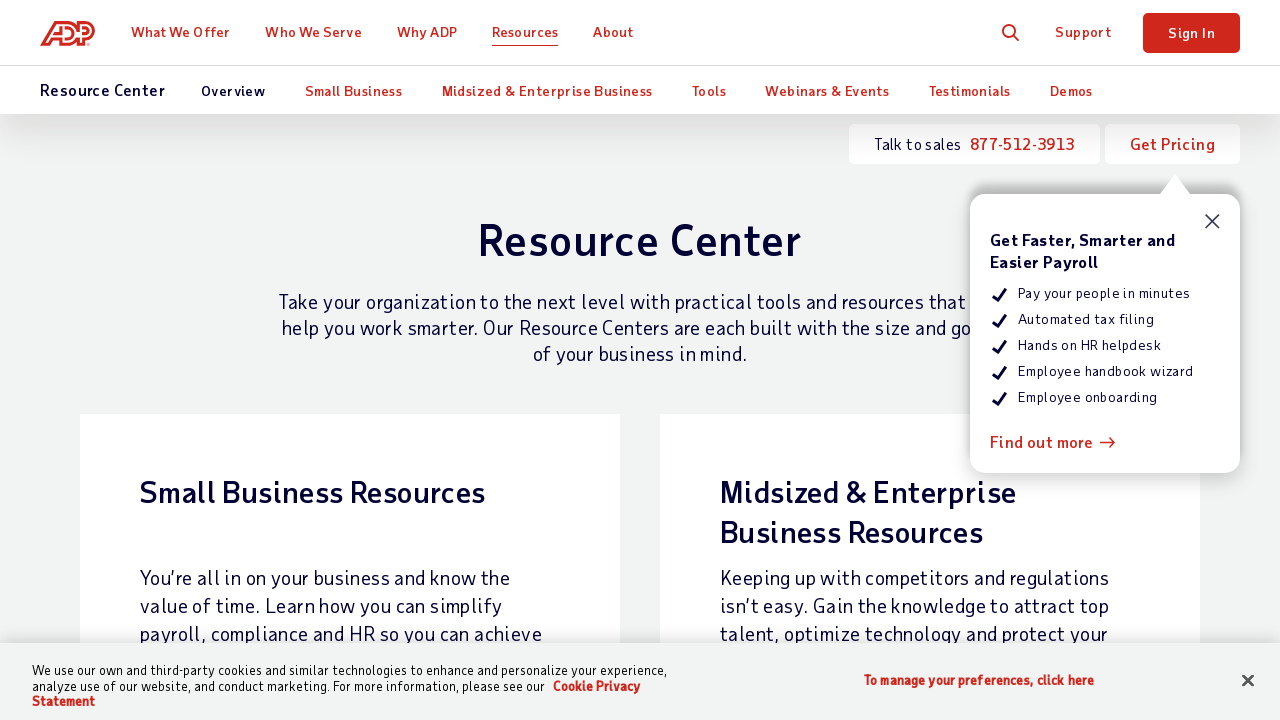

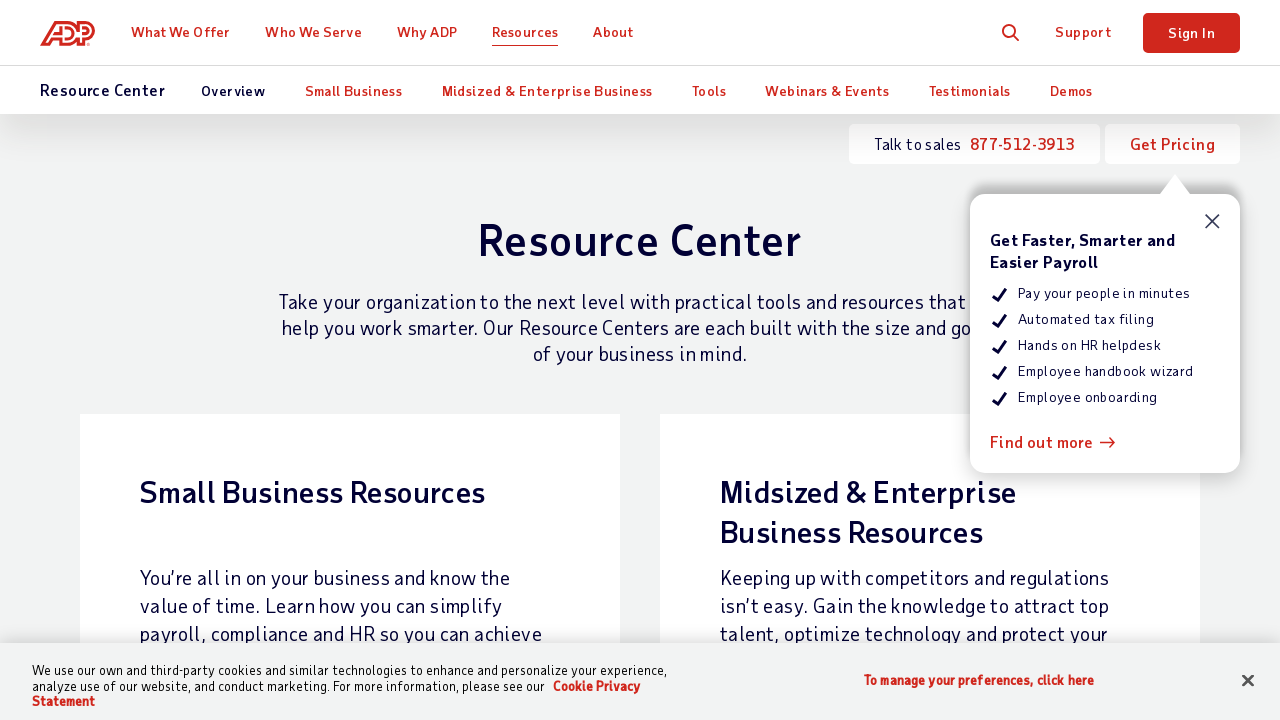